Tests relative locator functionality by finding and clicking a search button that is near the search input field

Starting URL: https://omayo.blogspot.com/

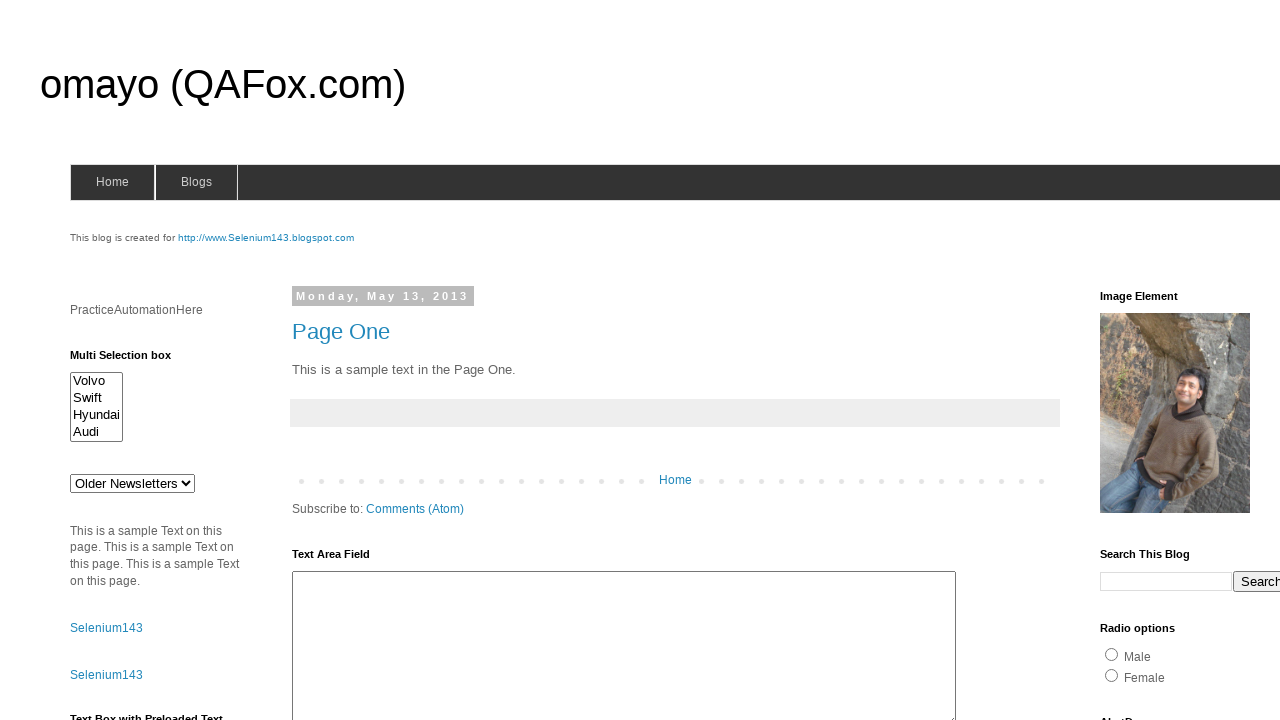

Located search input field with name='q'
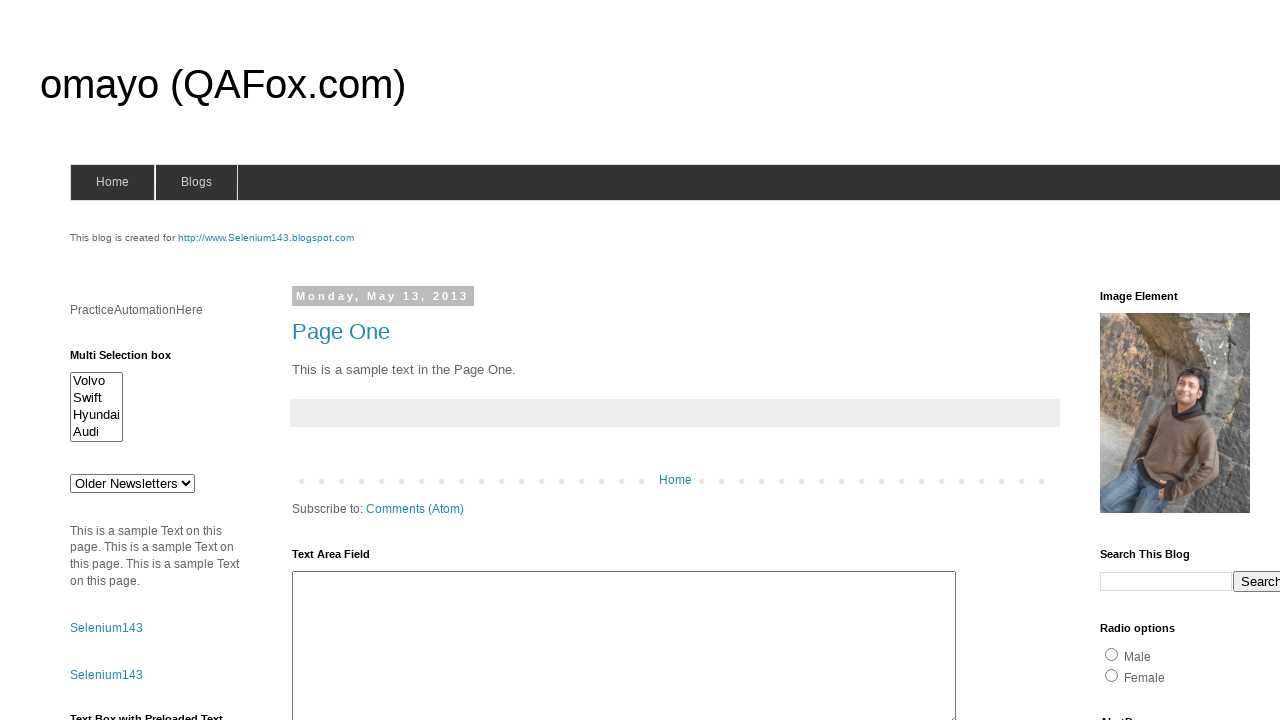

Clicked search button near the search input field using relative locator approach at (1250, 581) on .gsc-search-button
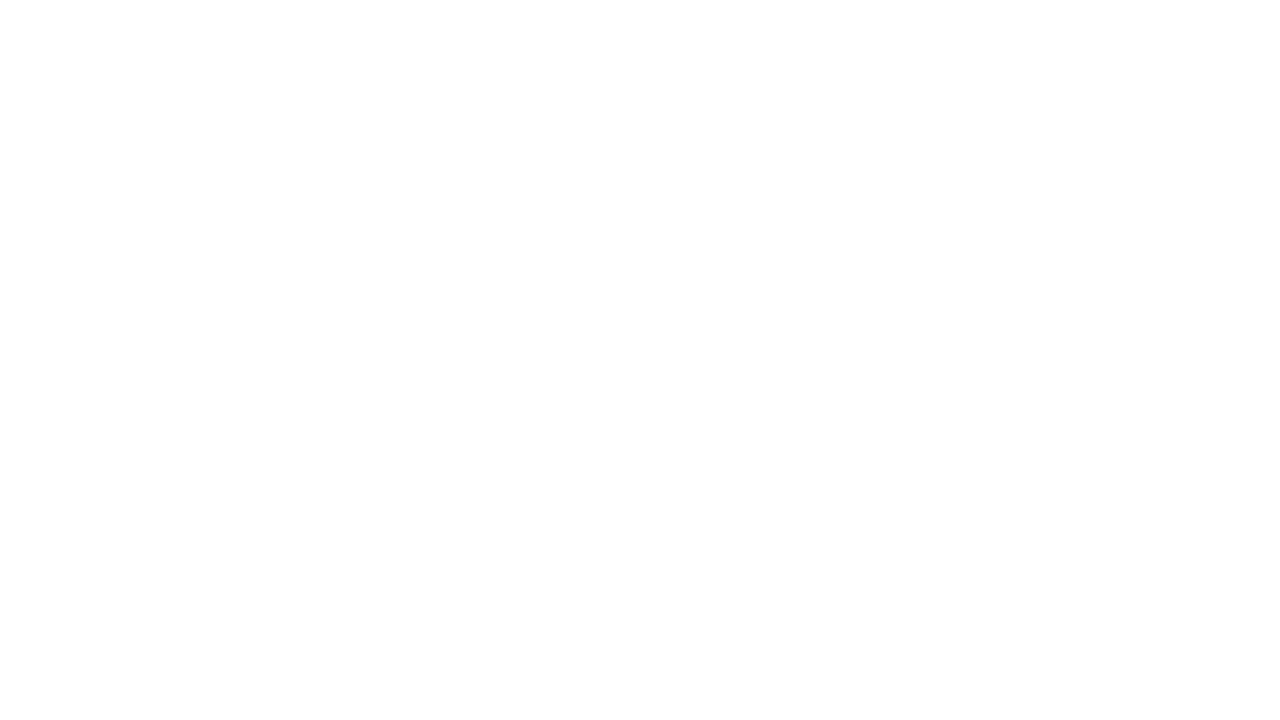

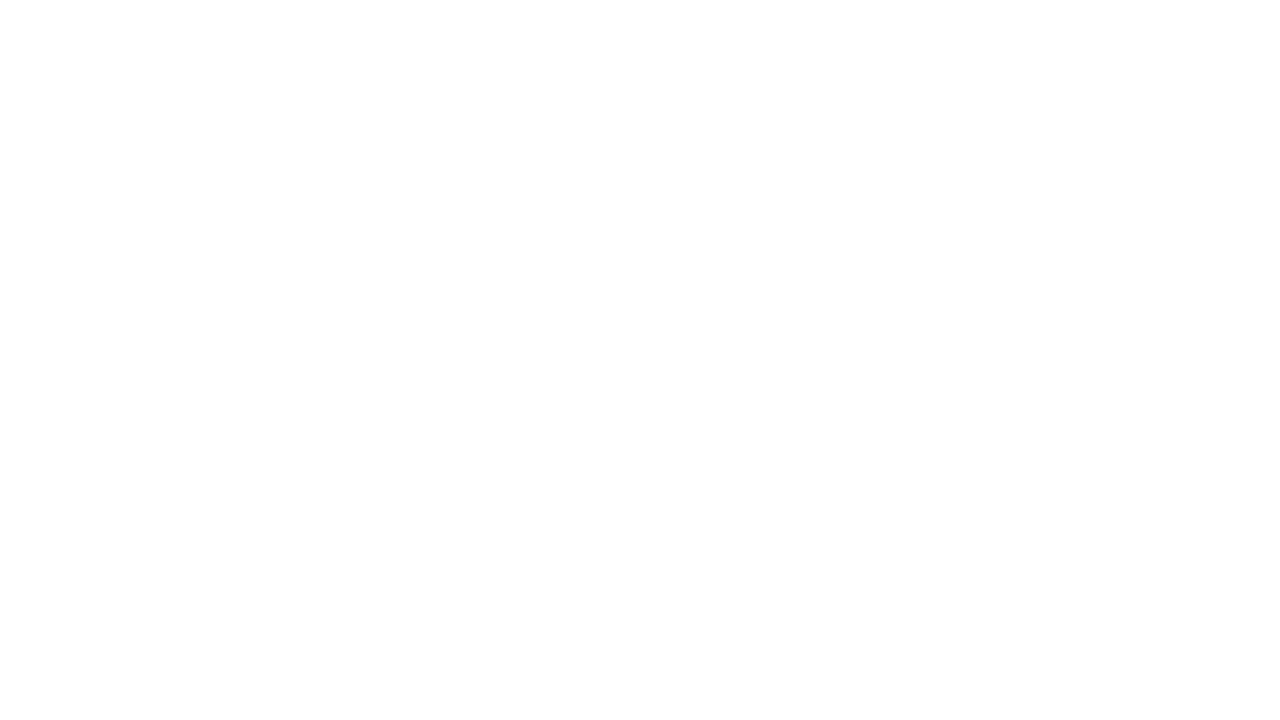